Tests drag and drop functionality on jQuery UI's droppable demo by dragging an element and dropping it onto a target area within an iframe

Starting URL: https://www.jqueryui.com/droppable

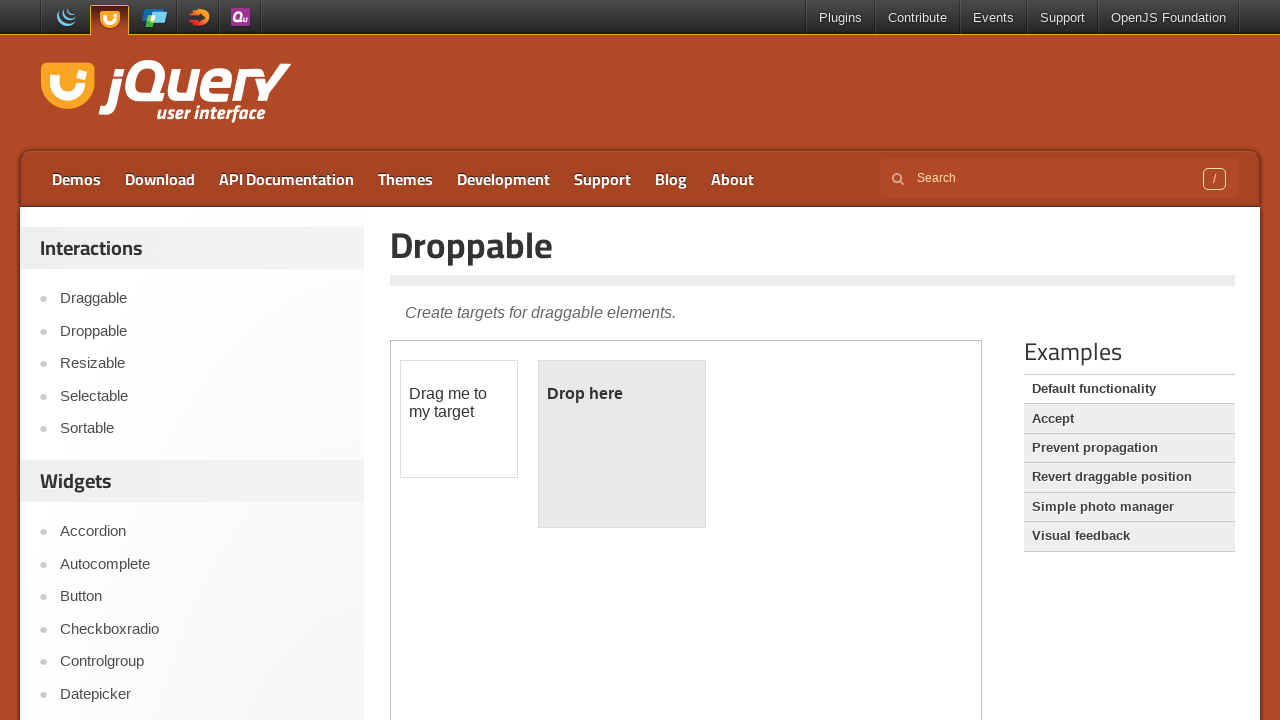

Located the demo iframe containing drag and drop elements
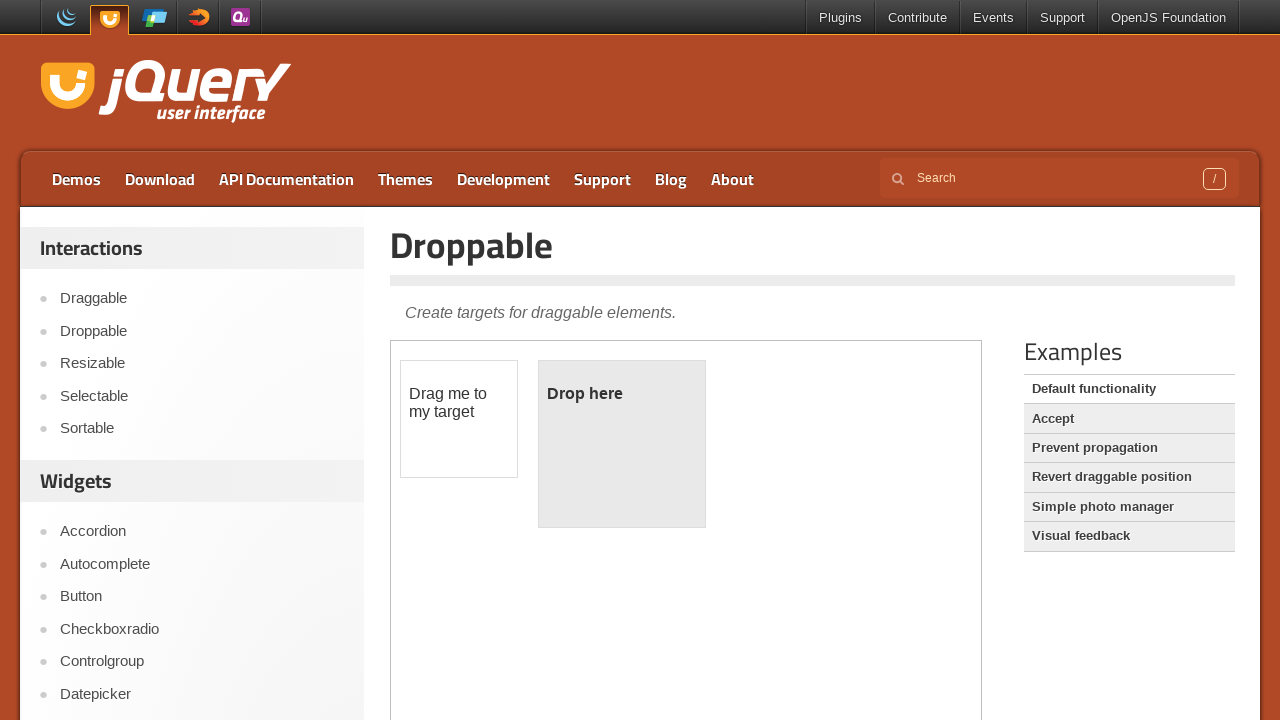

Located the draggable element within the iframe
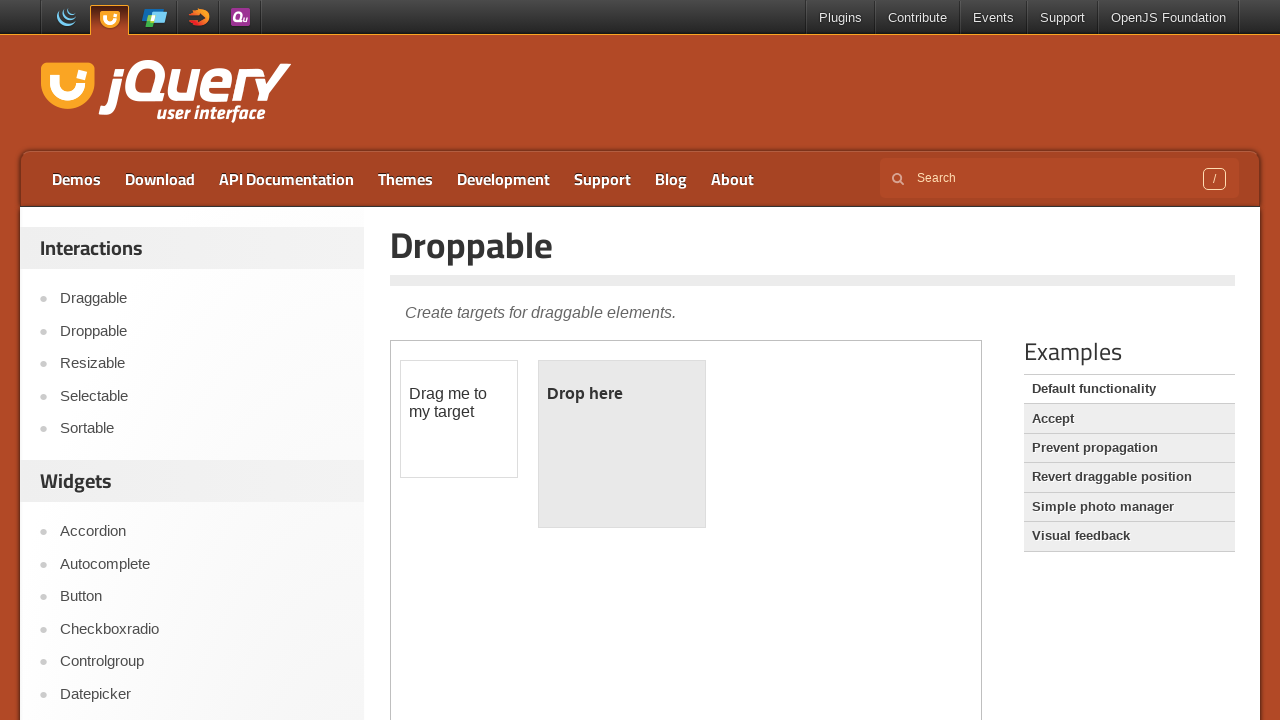

Located the droppable target area within the iframe
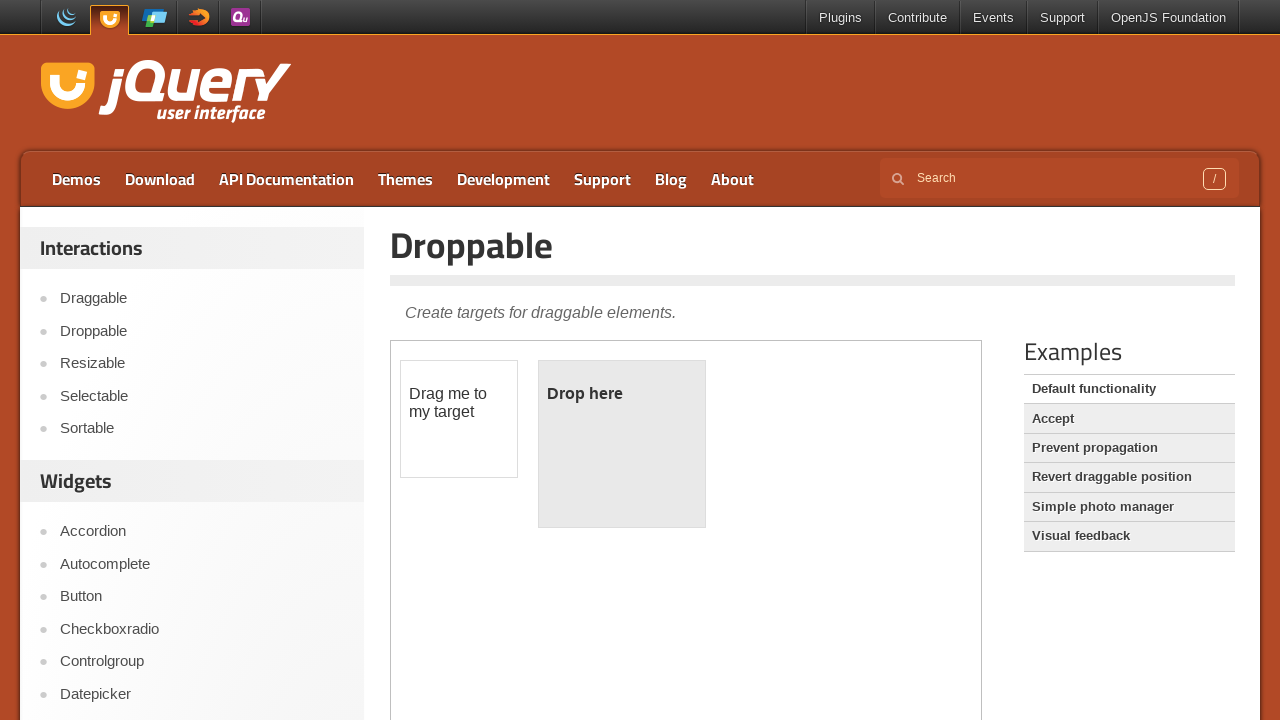

Dragged the draggable element onto the droppable target area at (622, 444)
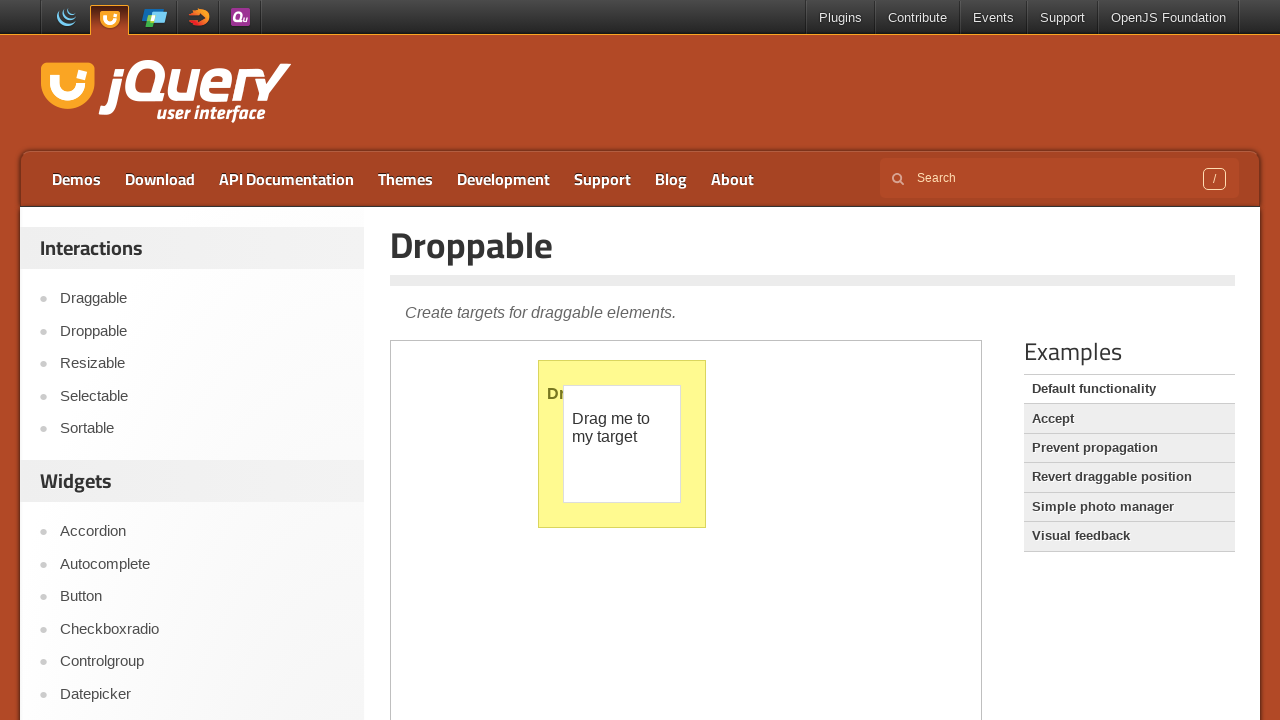

Waited for drag and drop operation to complete
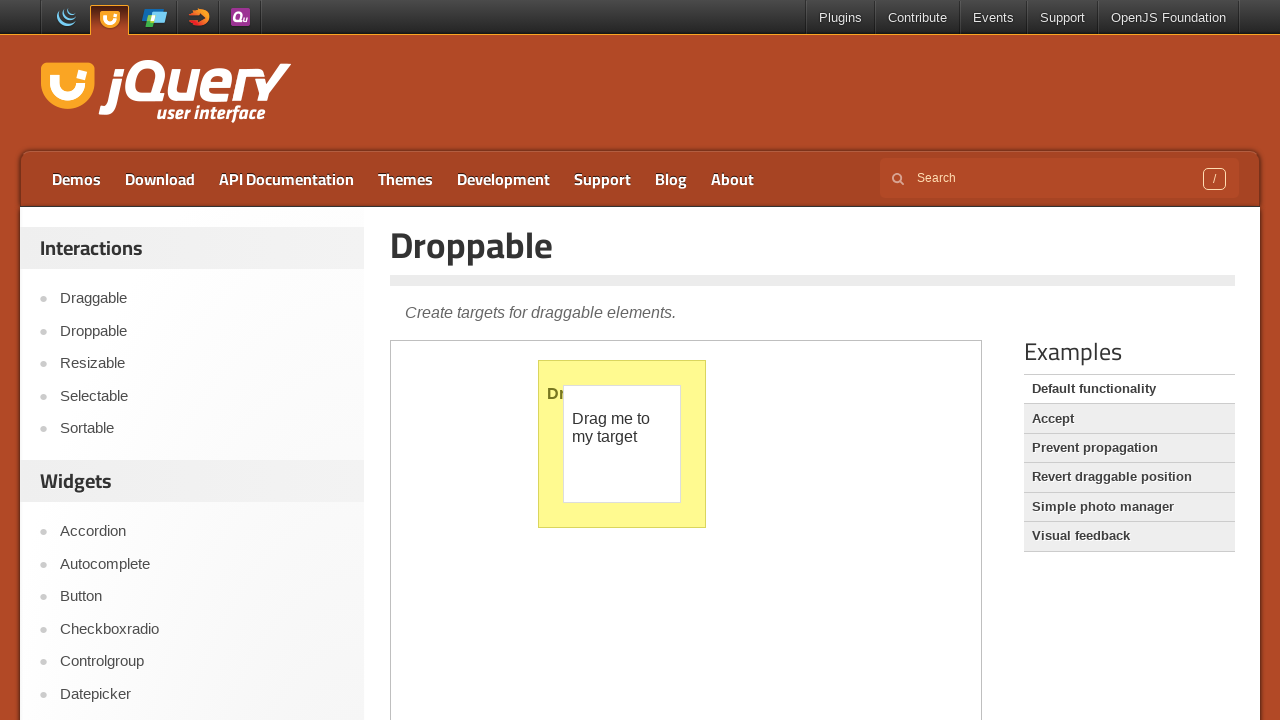

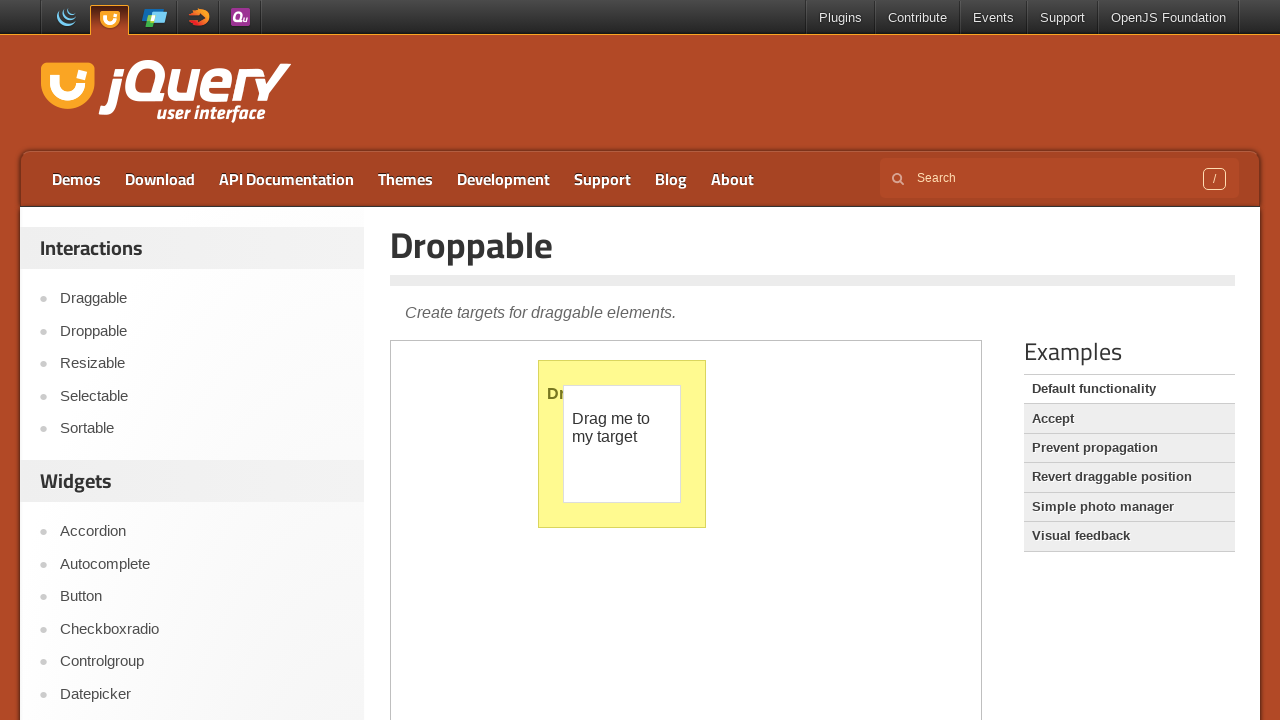